Tests the text box form by filling in user details and submitting the form

Starting URL: https://demoqa.com/text-box

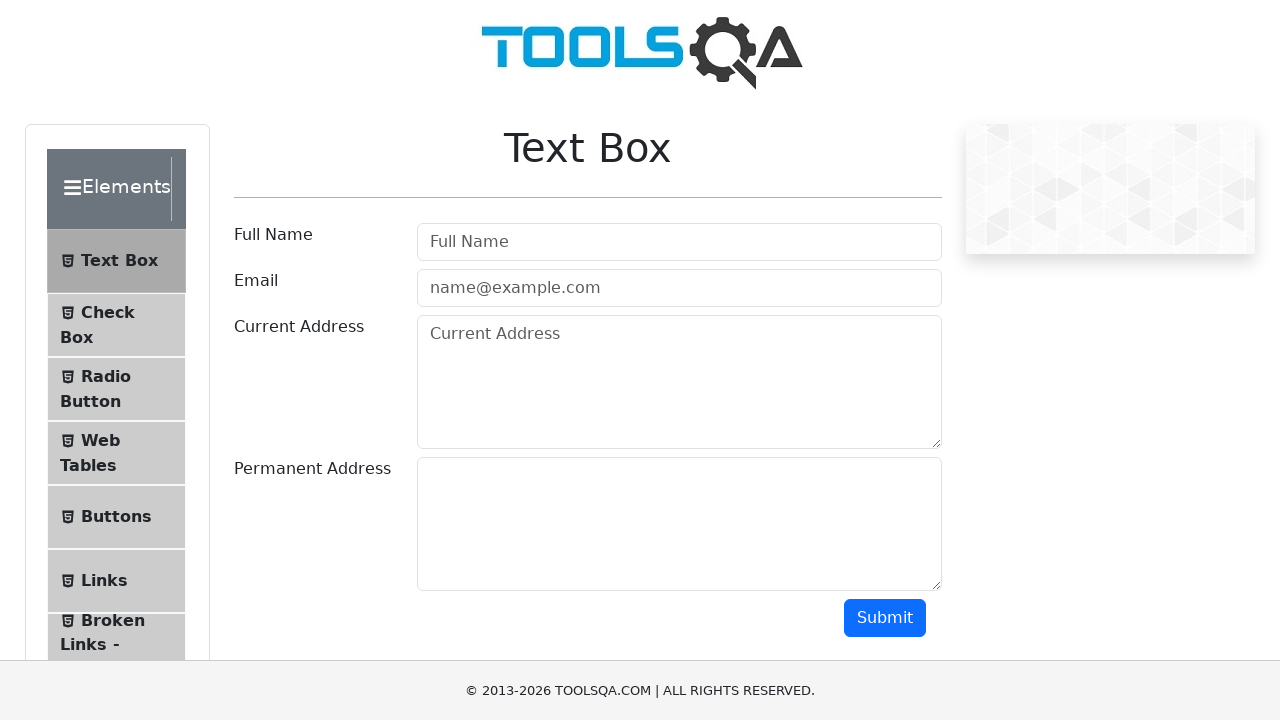

Filled username field with 'testusername' on #userName
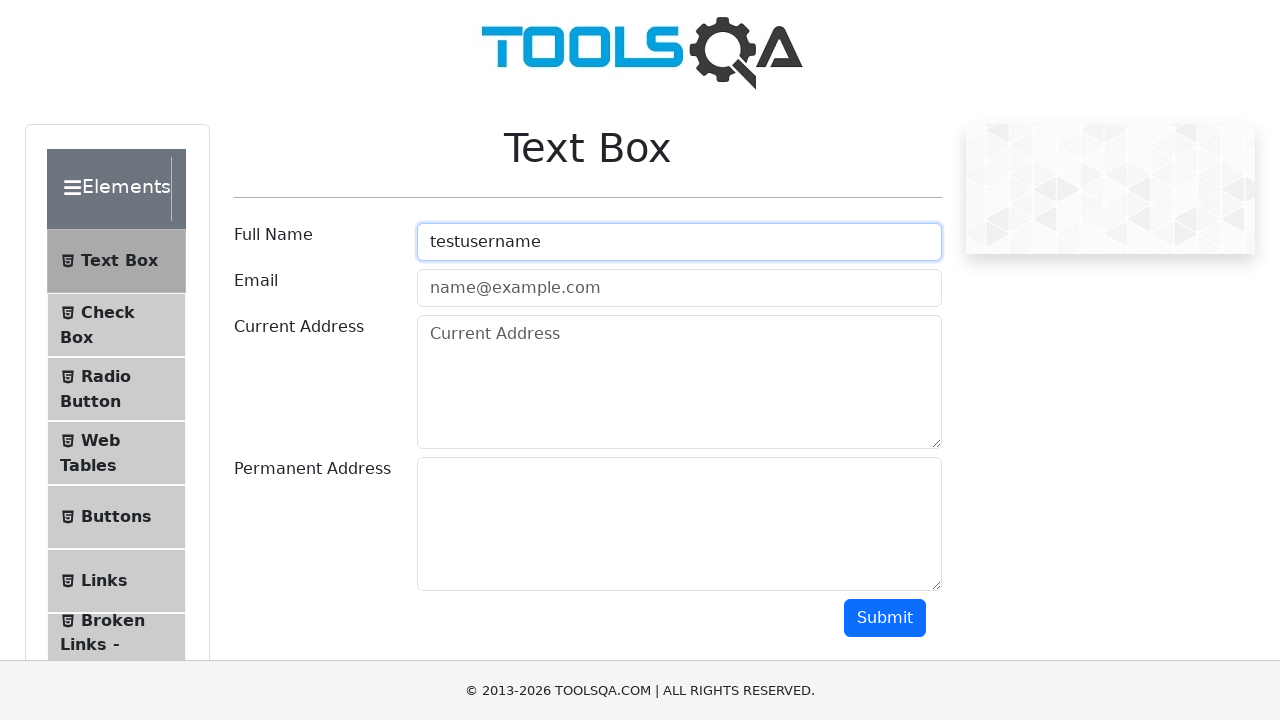

Filled email field with 'test@mail.ru' on #userEmail
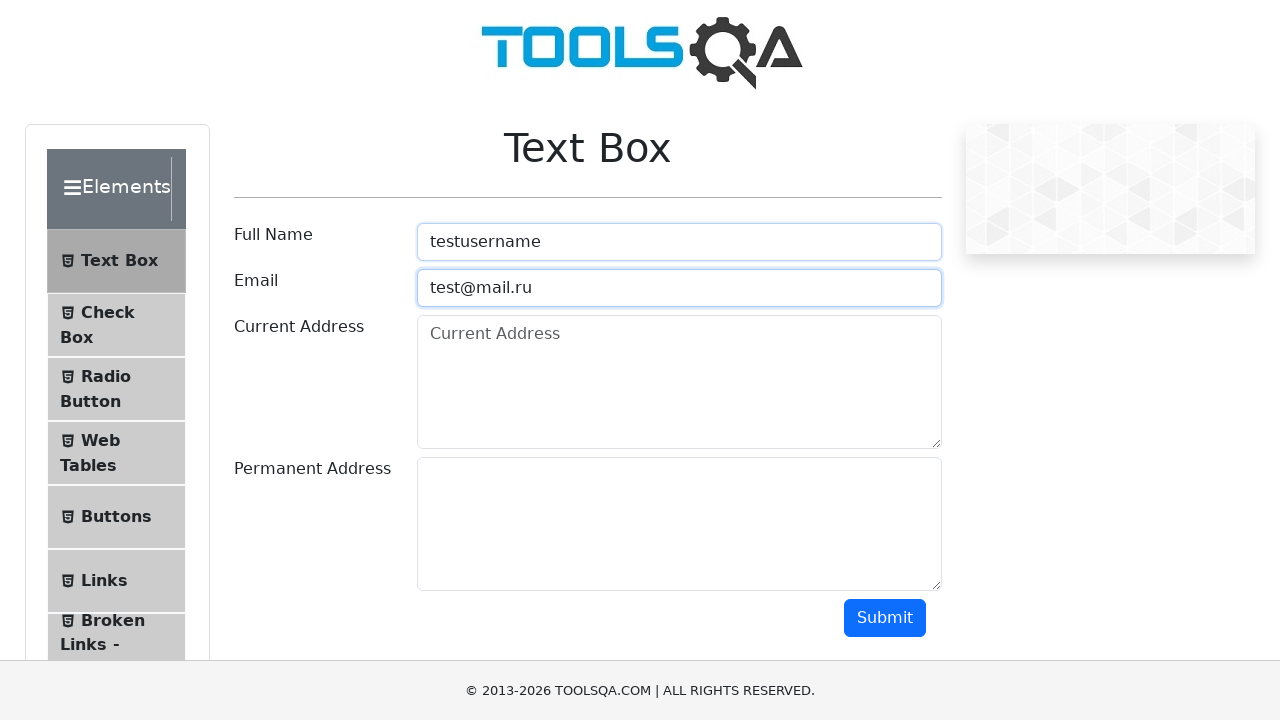

Filled current address field with 'testaddress' on #currentAddress
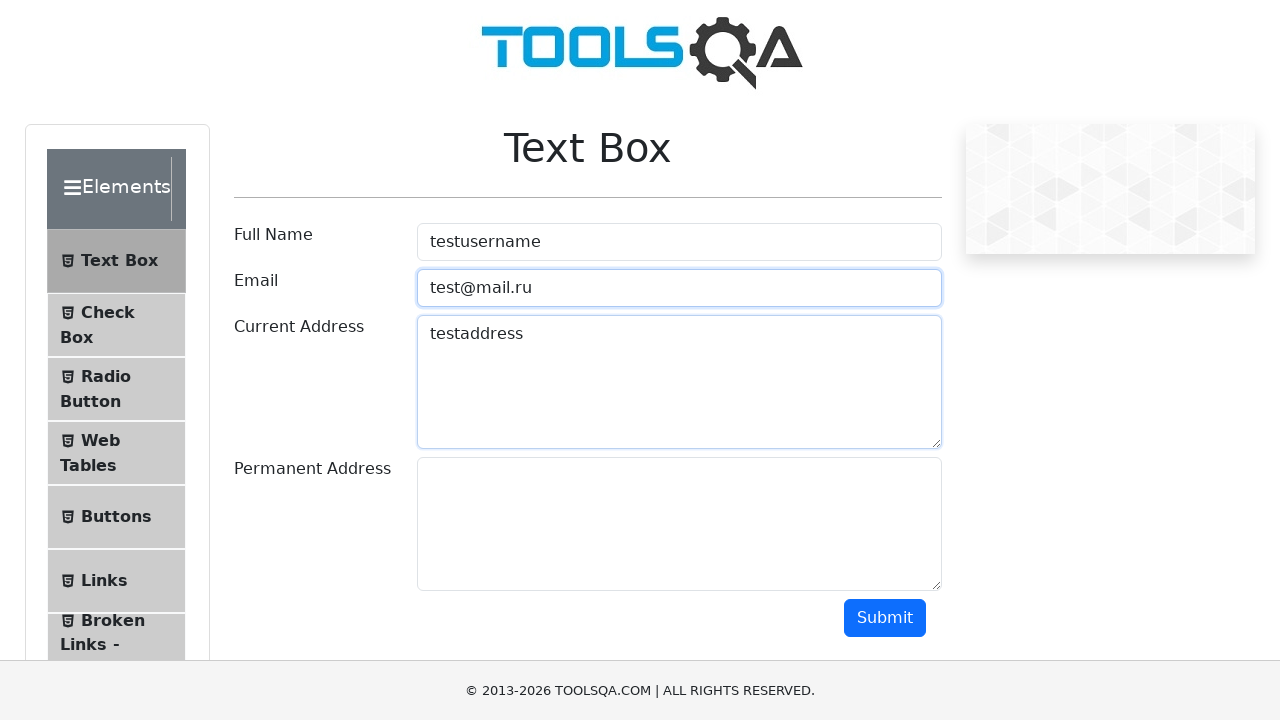

Filled permanent address field with 'testpermaddress' on #permanentAddress
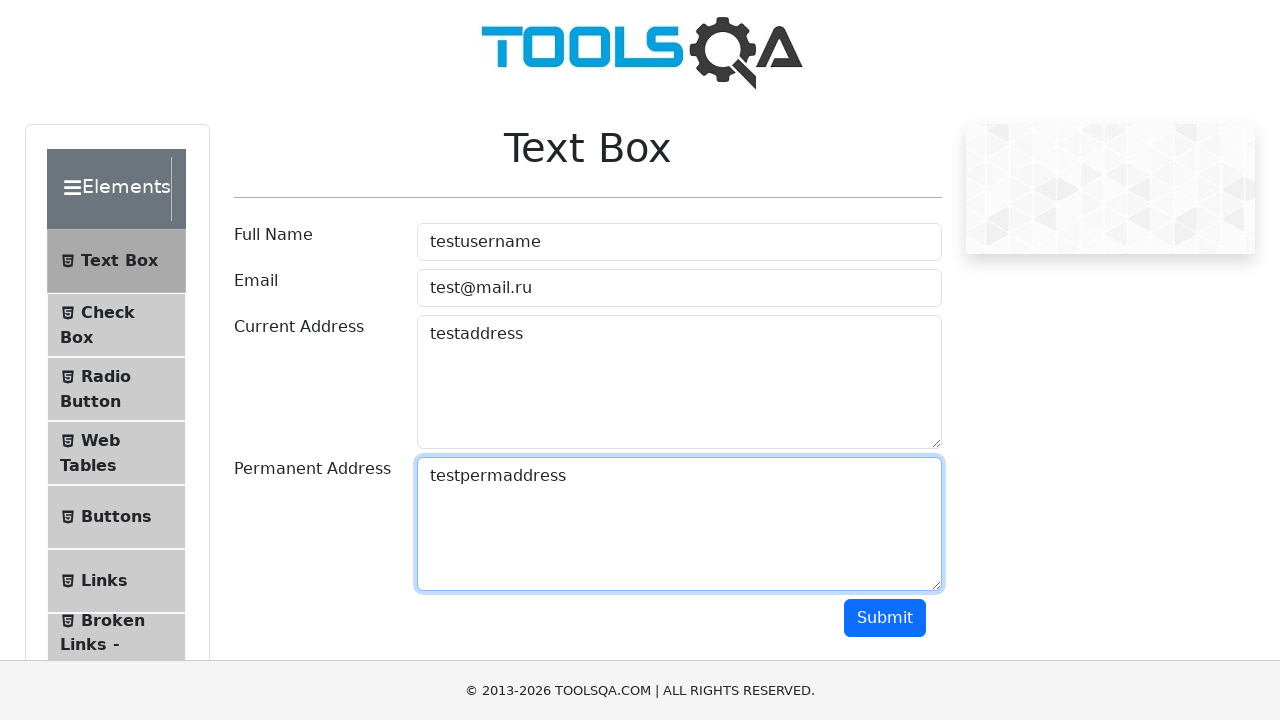

Scrolled down to make submit button visible
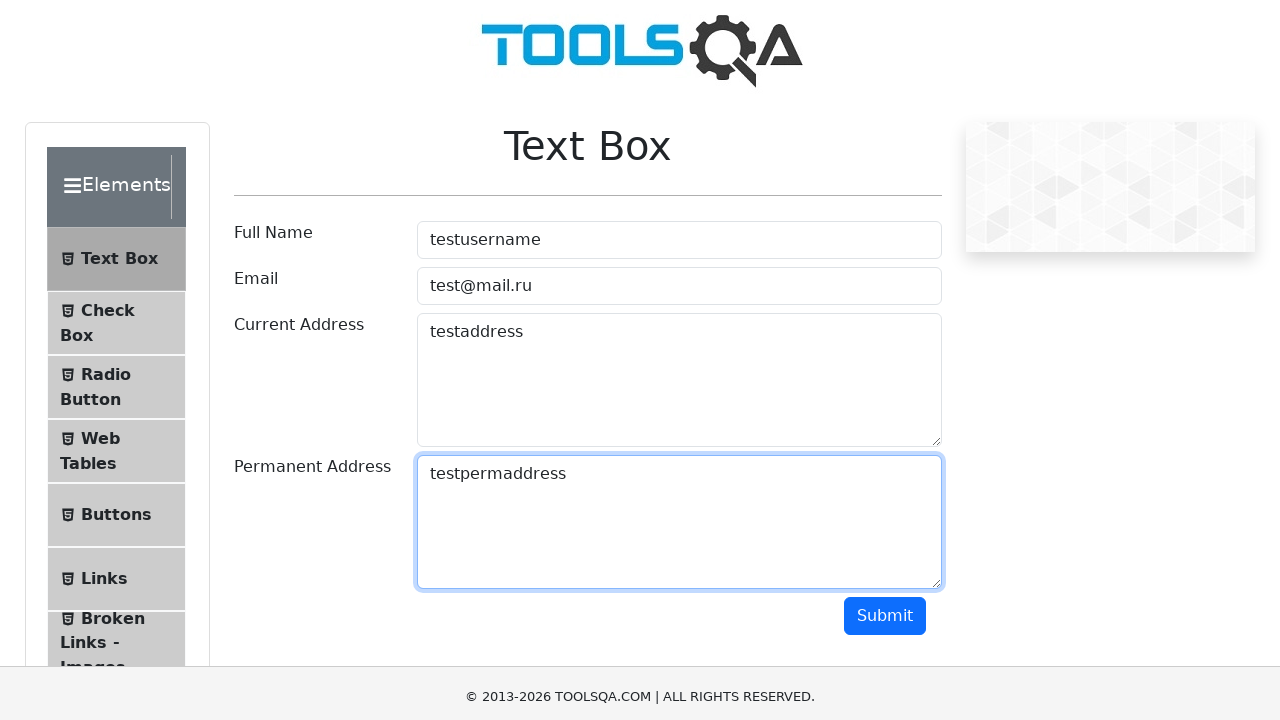

Clicked submit button at (885, 518) on #submit
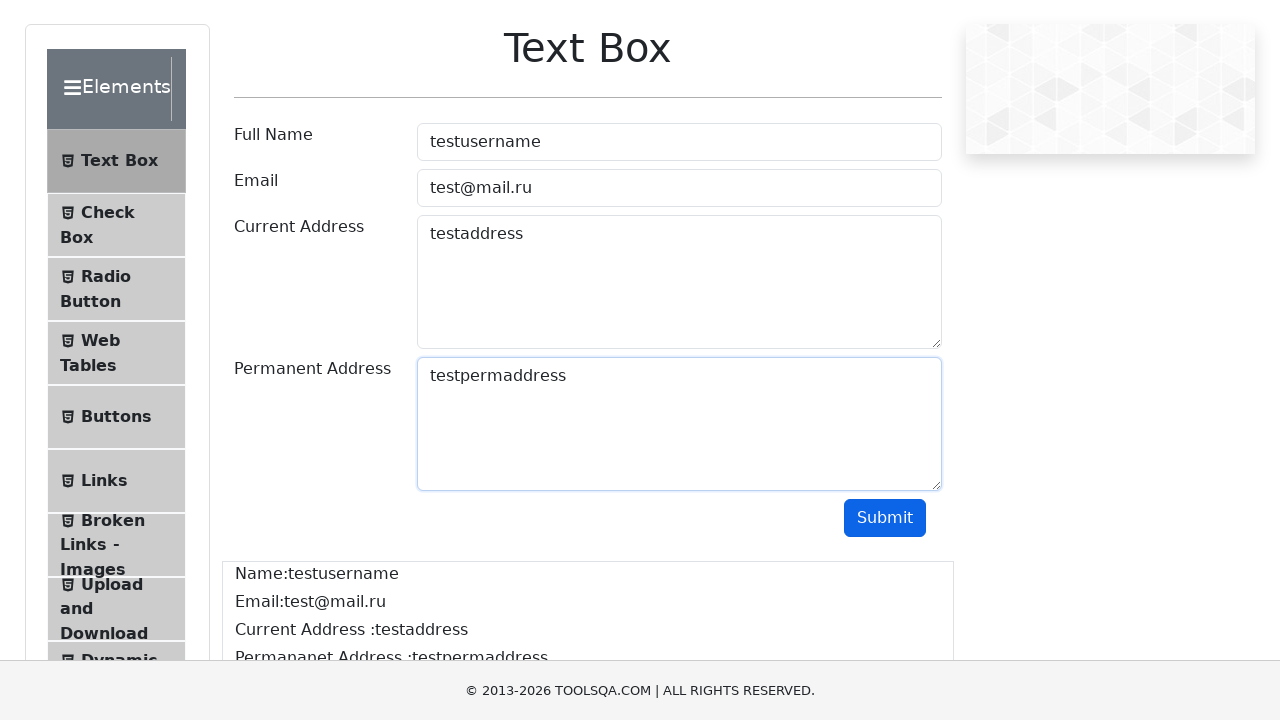

Form submission result loaded and name element appeared
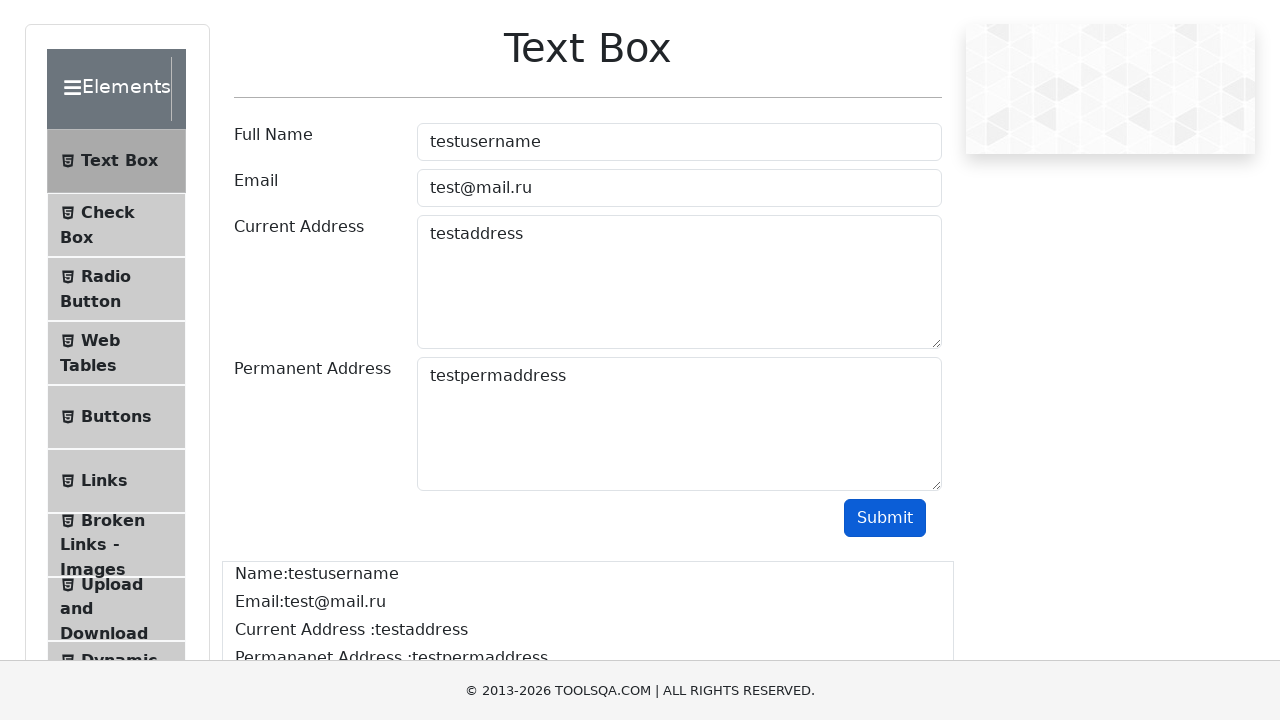

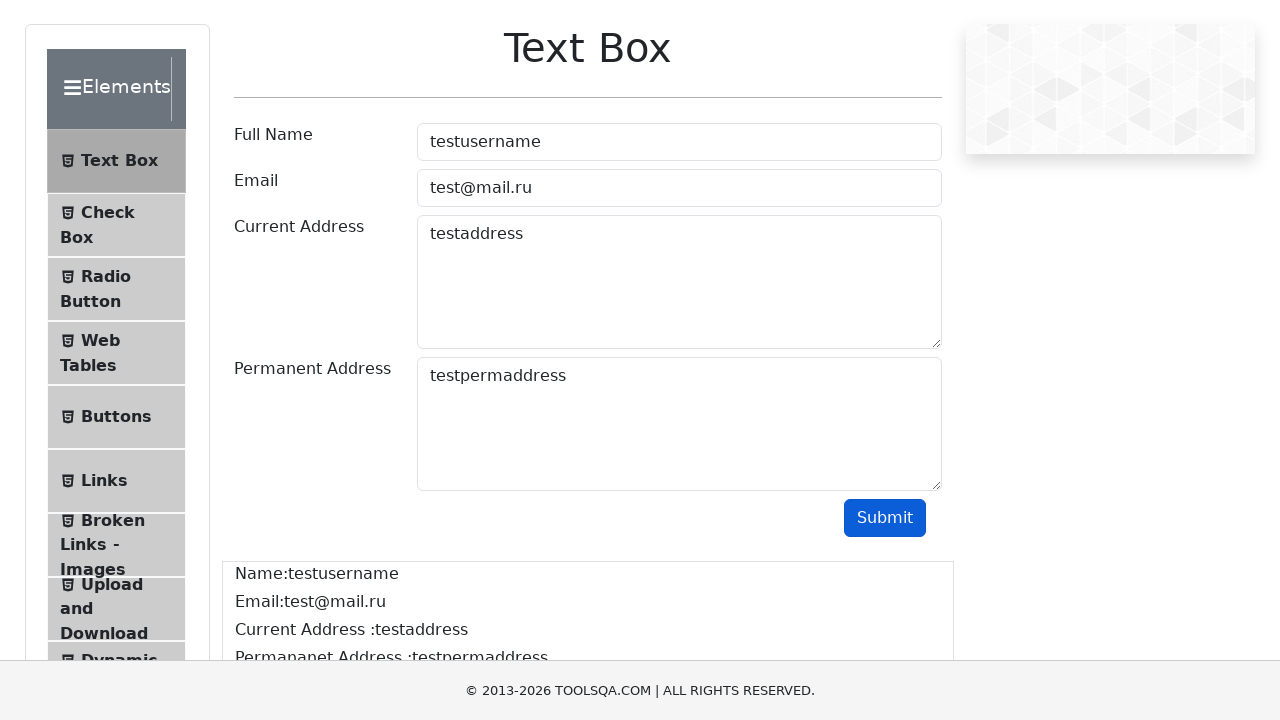